Tests handling multiple types of JavaScript alert dialogs including alert, confirm, and prompt

Starting URL: http://www.uitestingplayground.com/

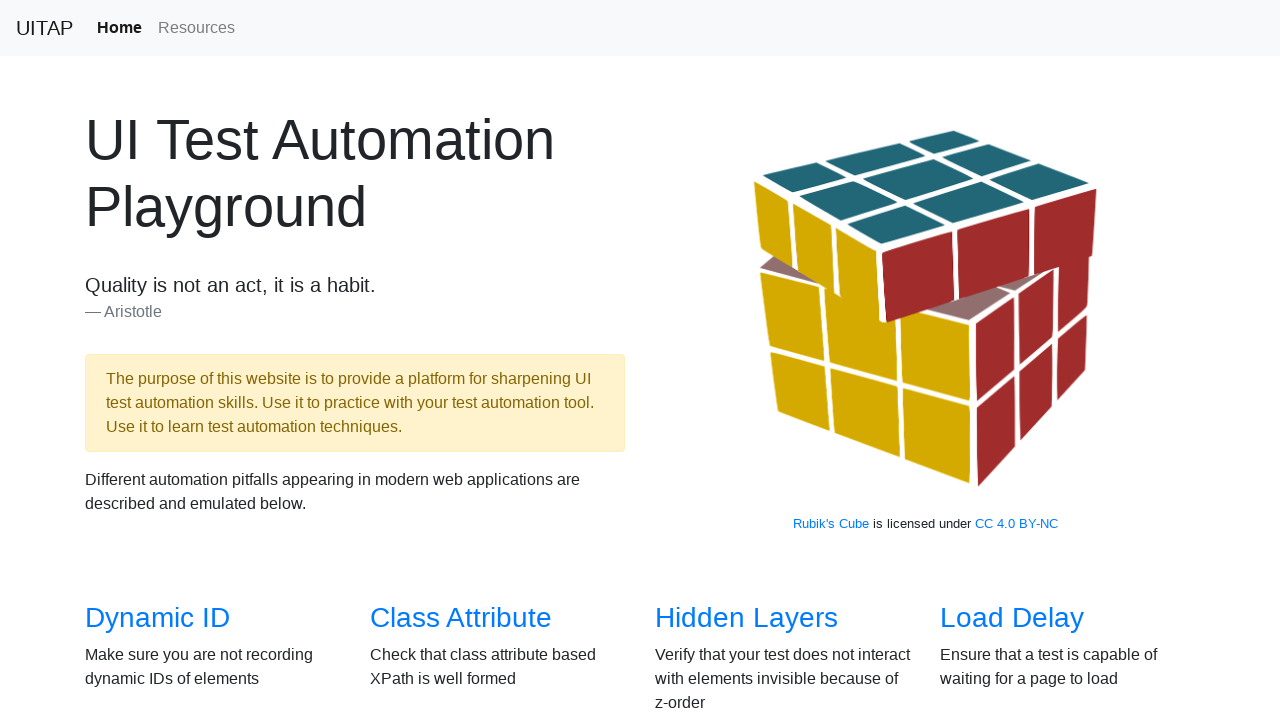

Clicked on Alerts menu item at (691, 386) on a[href='/alerts']
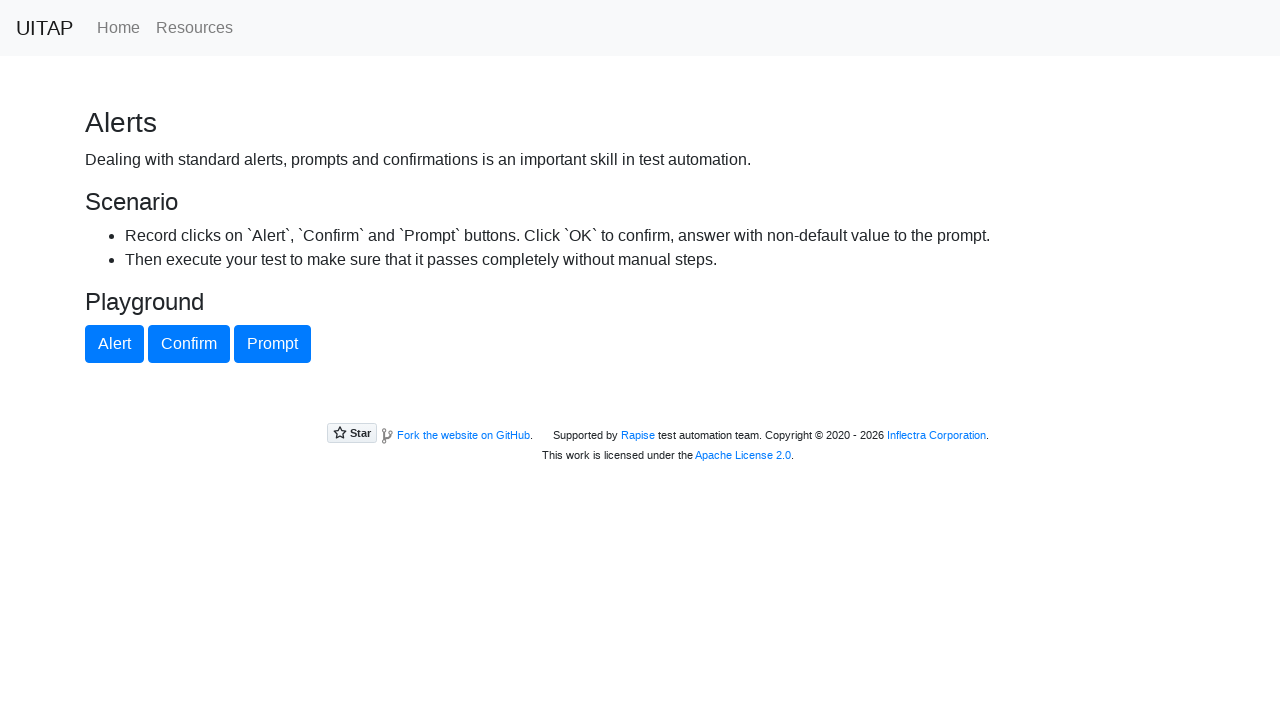

Set up listener to accept alert dialog
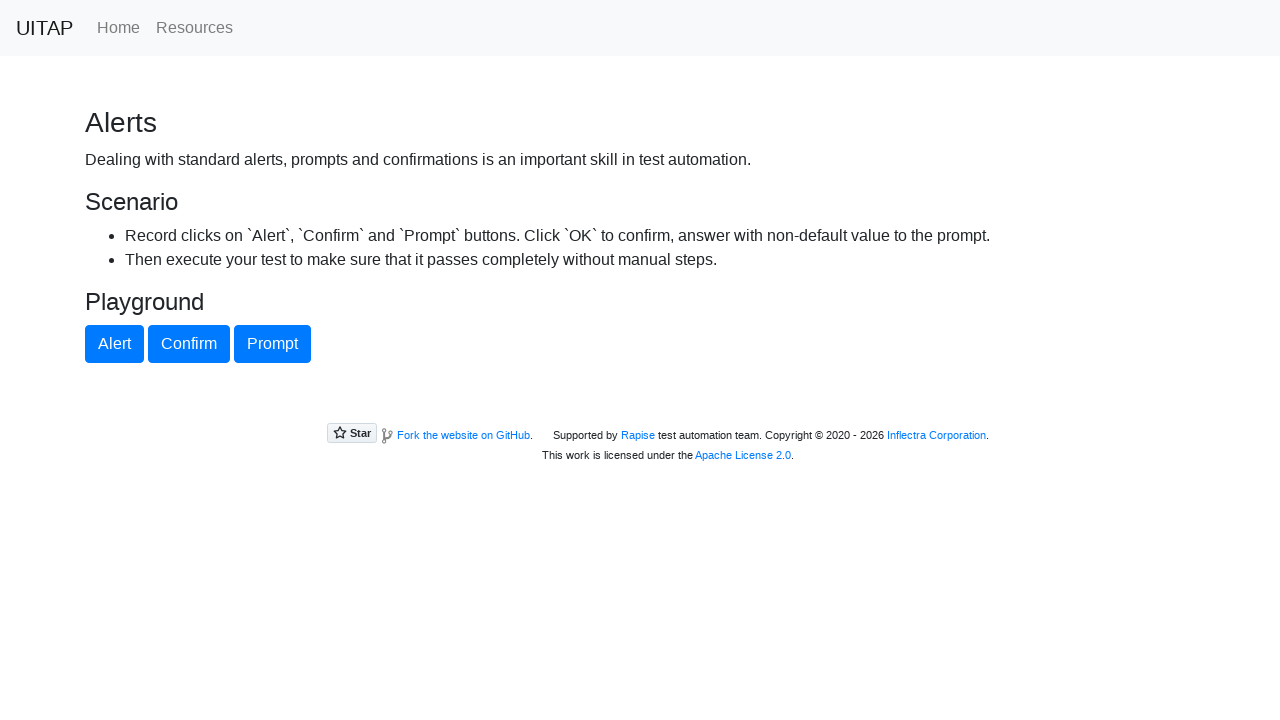

Clicked alert button and accepted alert dialog at (114, 344) on #alertButton
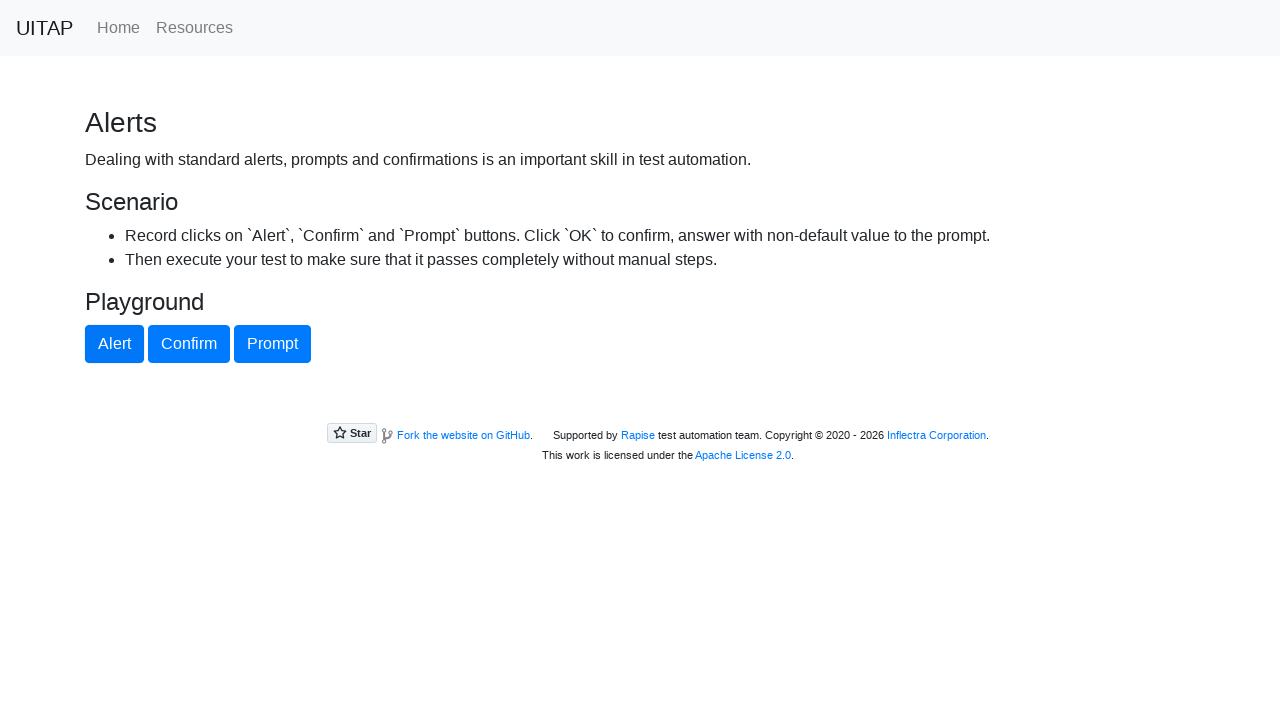

Set up listener to accept confirm dialog
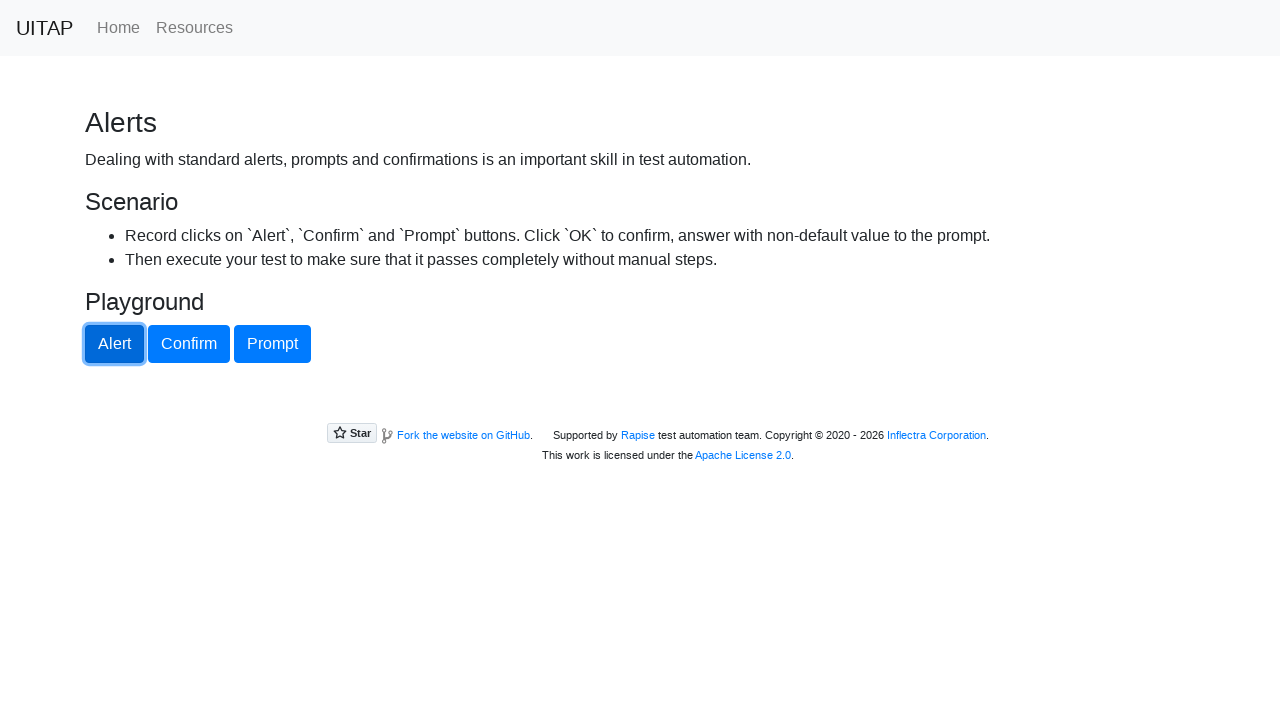

Clicked confirm button and accepted confirm dialog at (189, 344) on #confirmButton
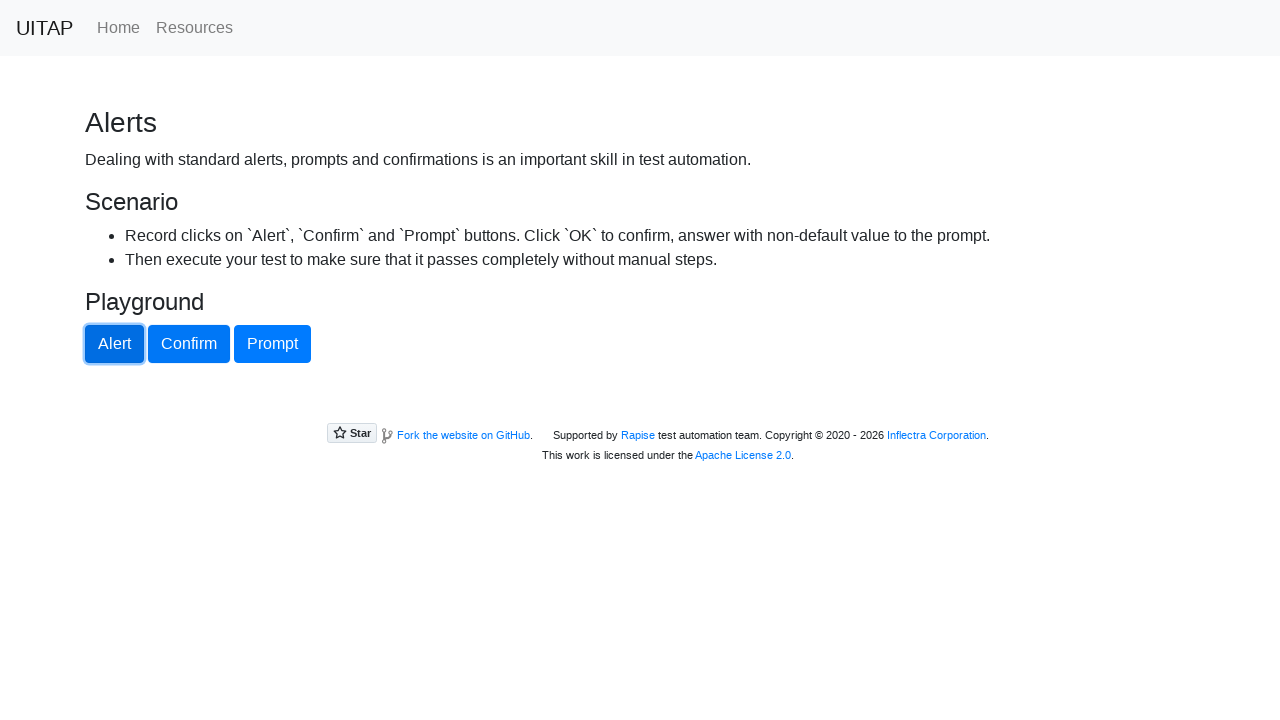

Waited 3 seconds
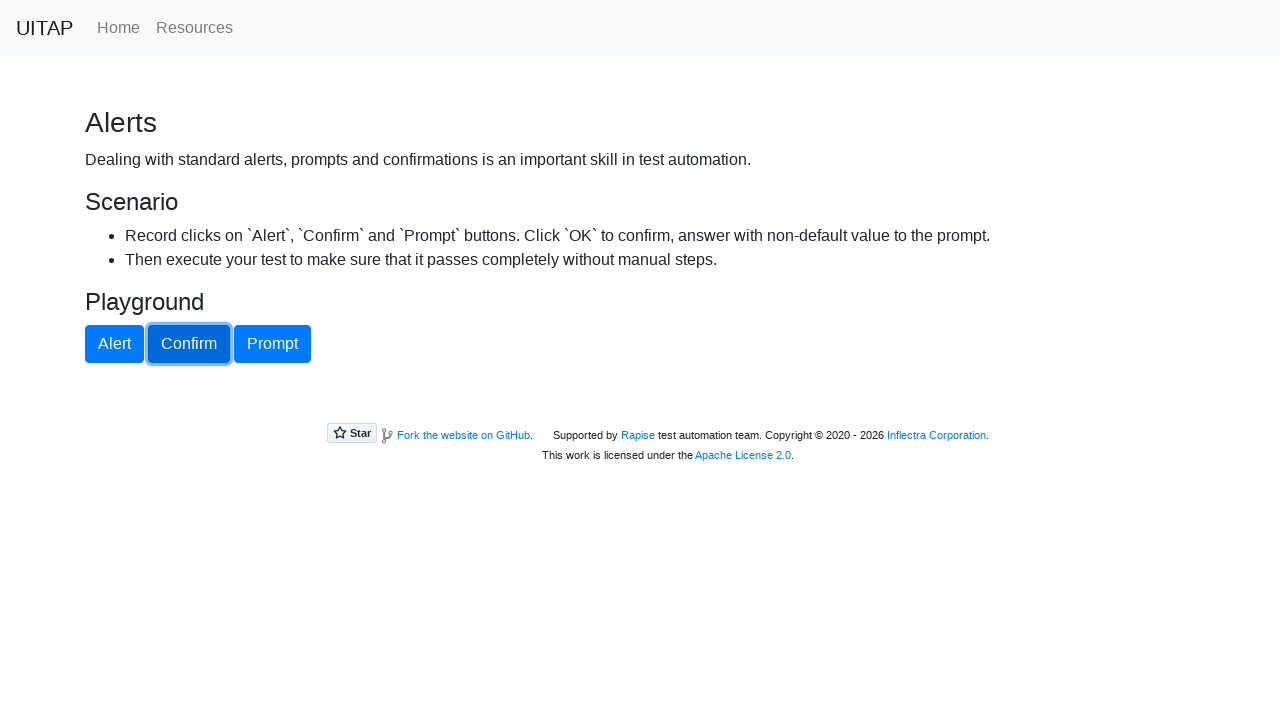

Set up listener to accept prompt dialog with input 'dogs'
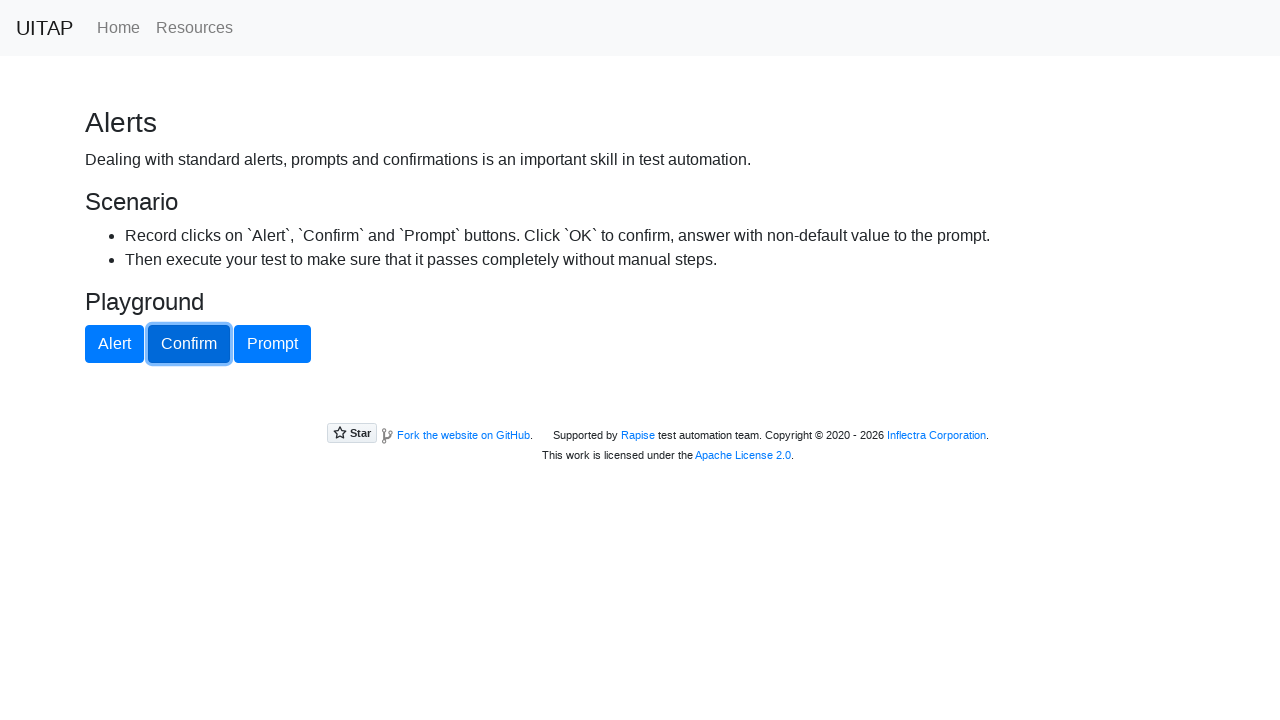

Clicked prompt button and entered 'dogs' in prompt dialog at (272, 344) on #promptButton
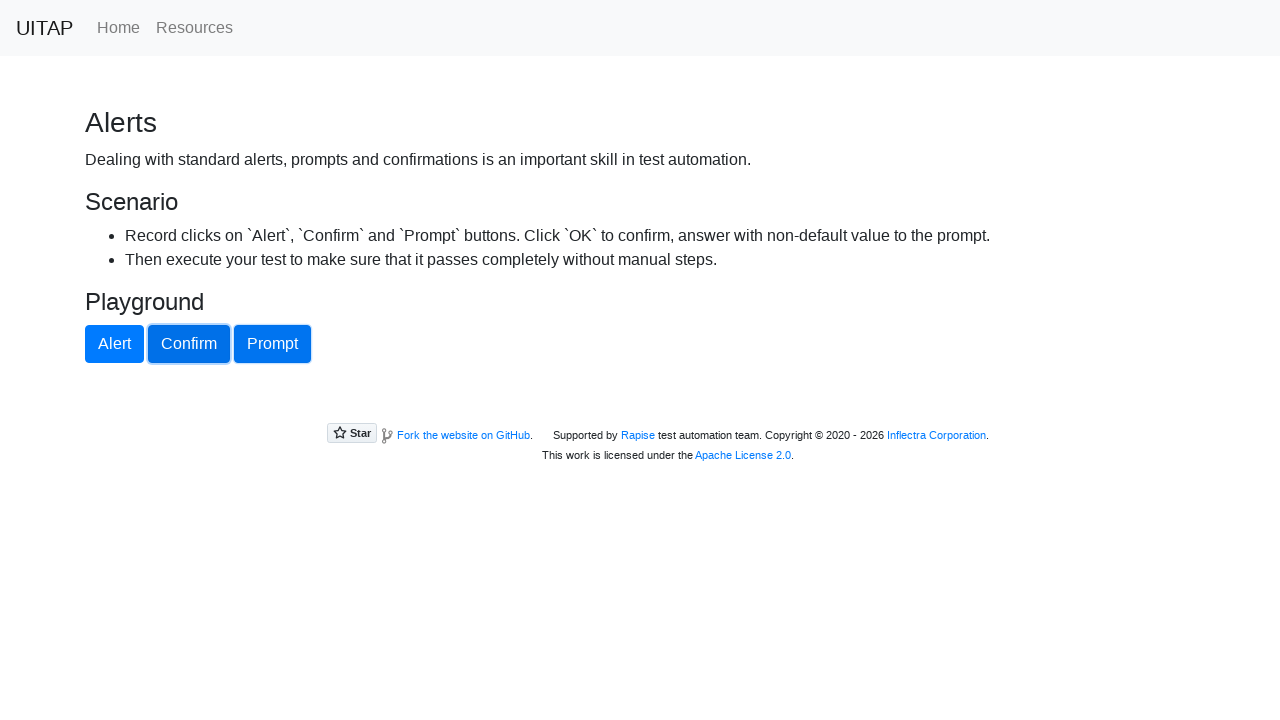

Waited 2 seconds
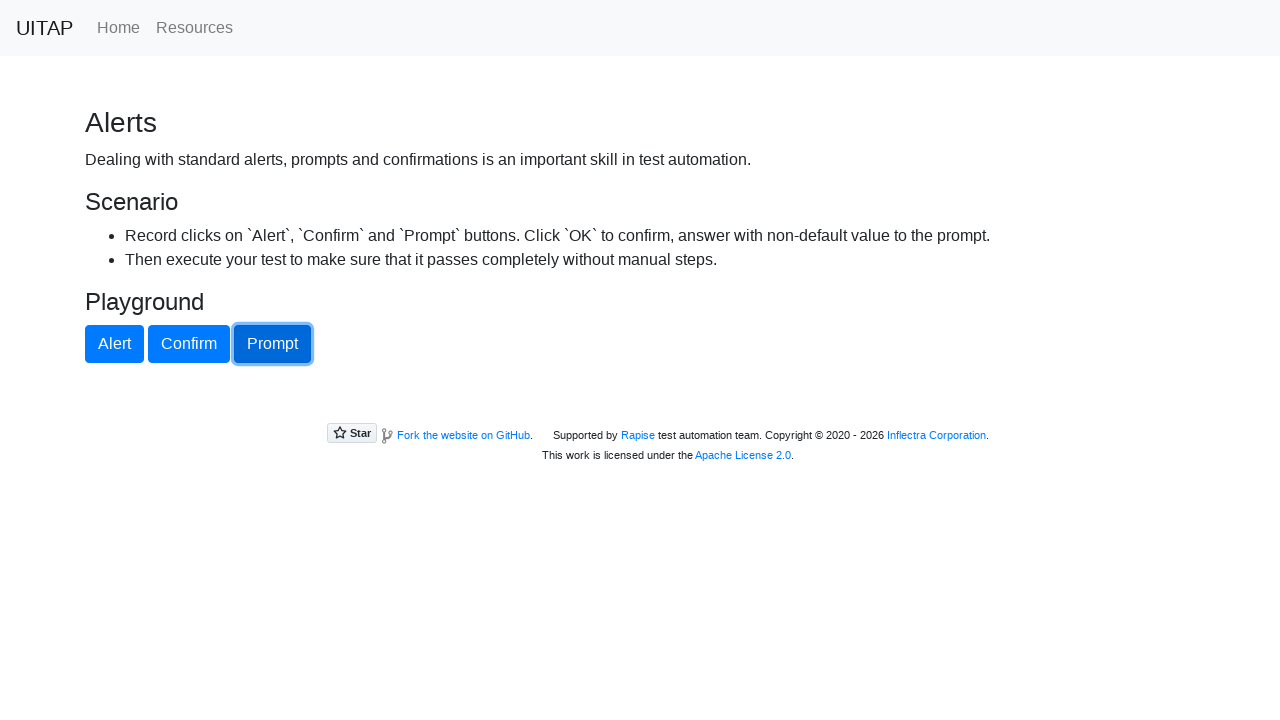

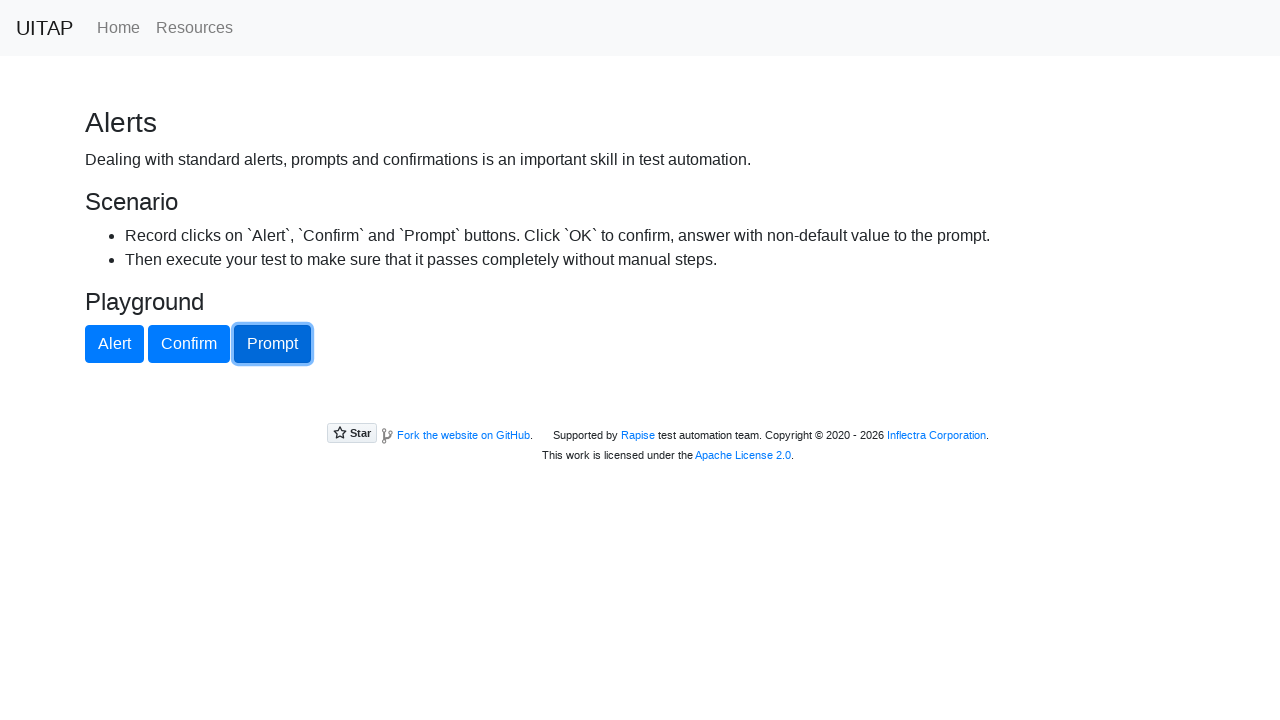